Tests dropdown menu functionality by locating a country selection dropdown and retrieving all available options from it.

Starting URL: https://www.globalsqa.com/demo-site/select-dropdown-menu/

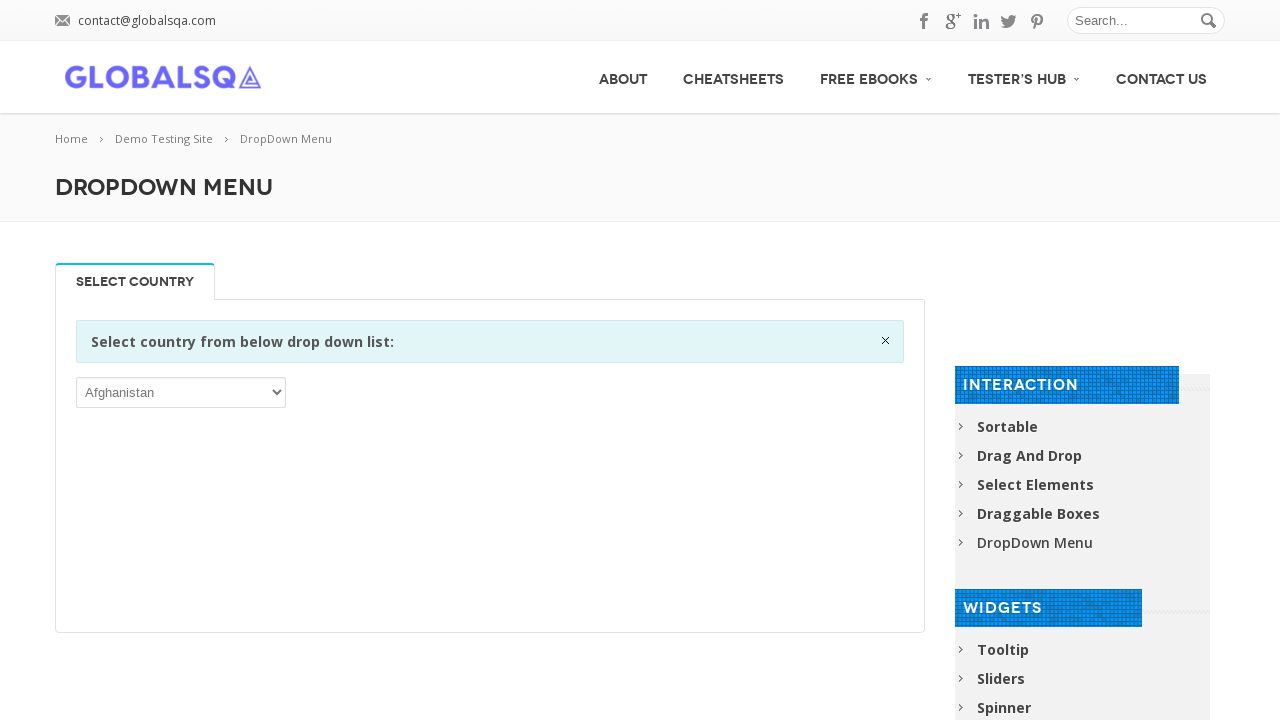

Waited for country dropdown to become visible
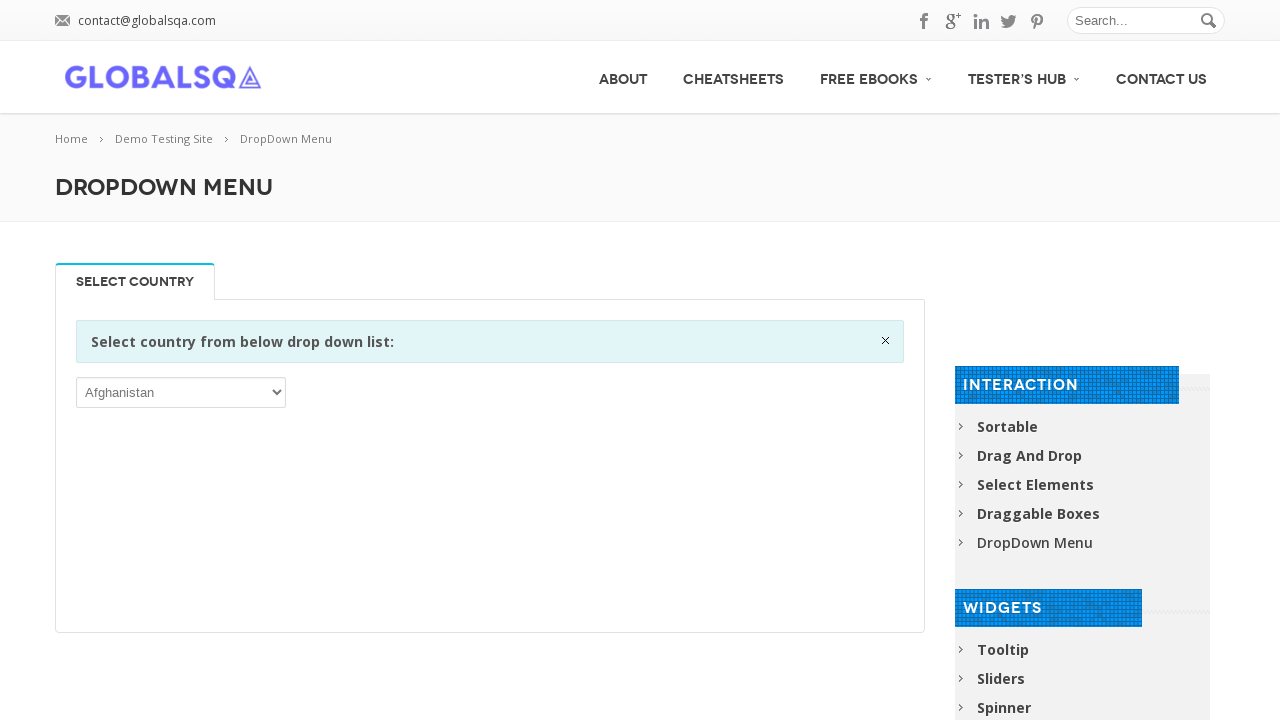

Located the country selection dropdown element
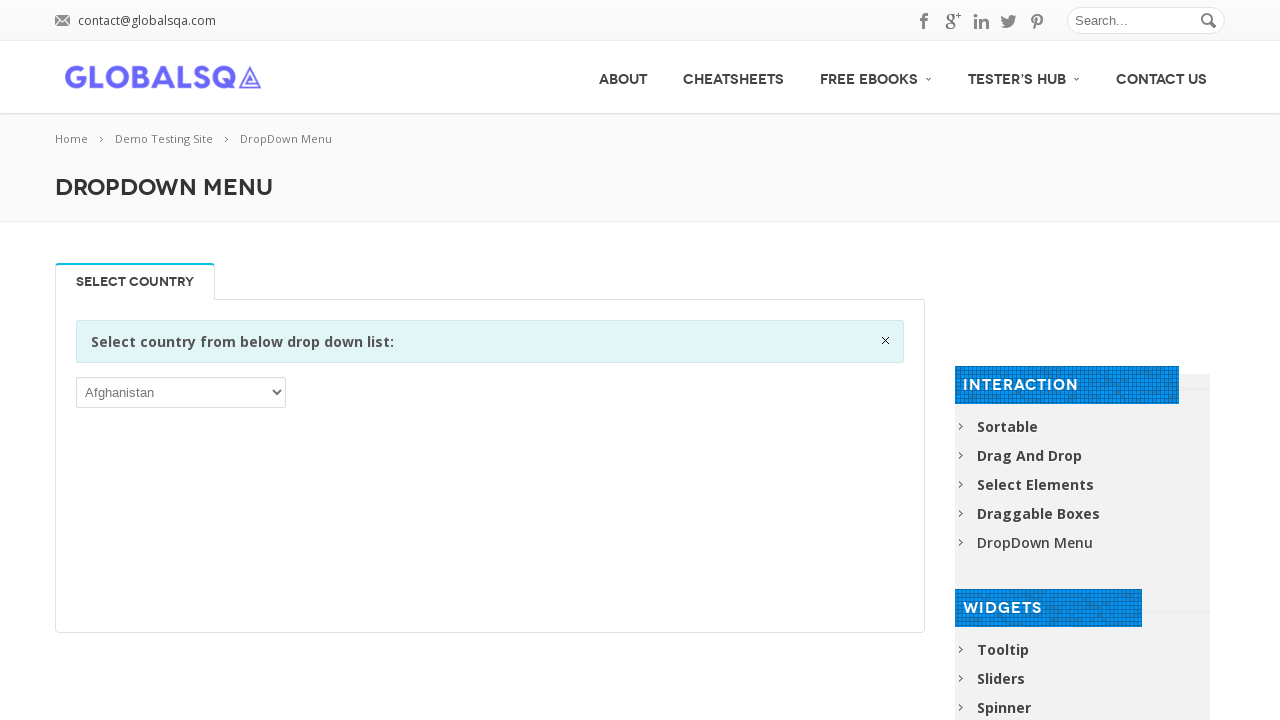

Retrieved all available options from the dropdown
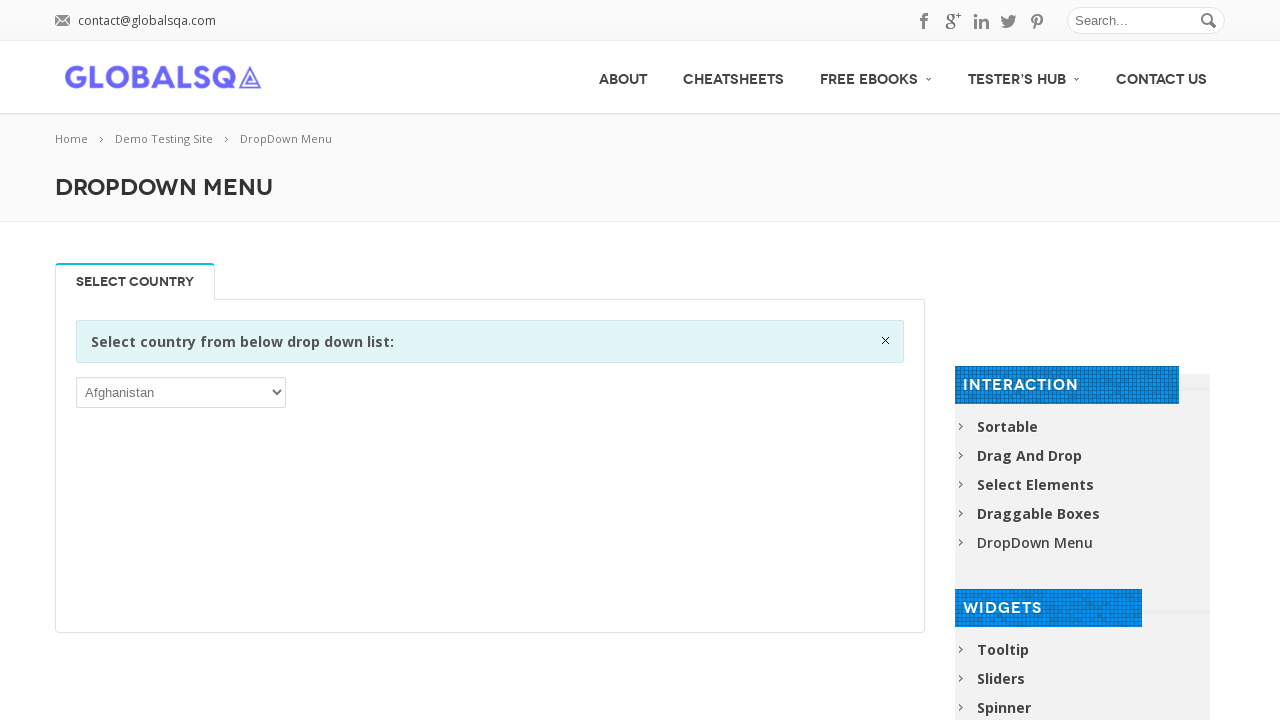

Selected 'India' from the country dropdown on xpath=//*[@rel-title='Select Country']/p/select[1]
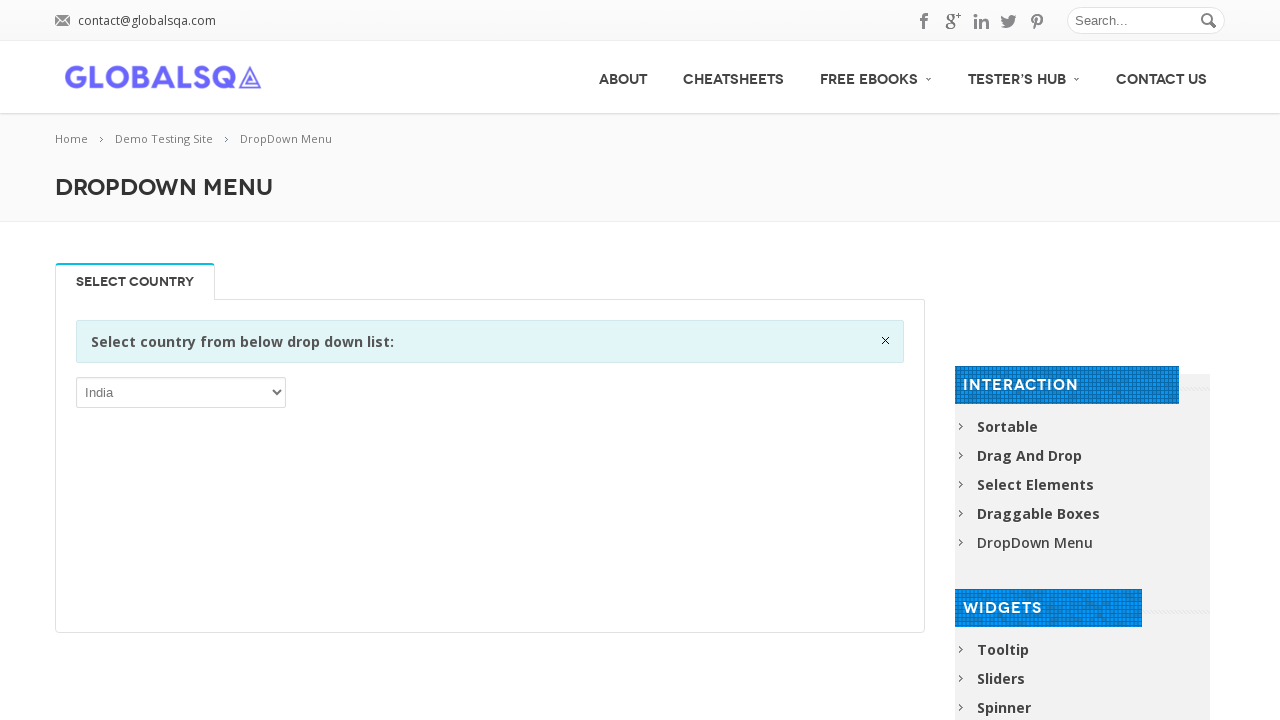

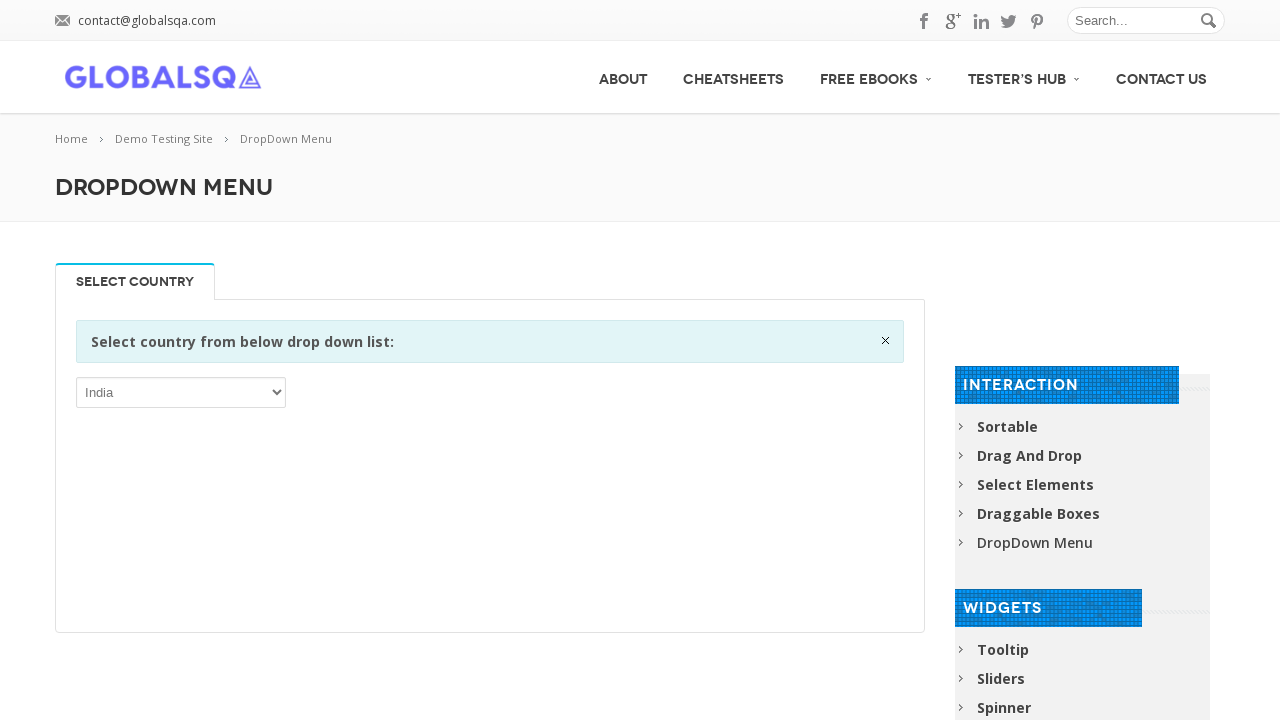